Tests the PDF to Word conversion page by clicking the file upload button to initiate the file selection process

Starting URL: https://www.ilovepdf.com/pdf_to_word

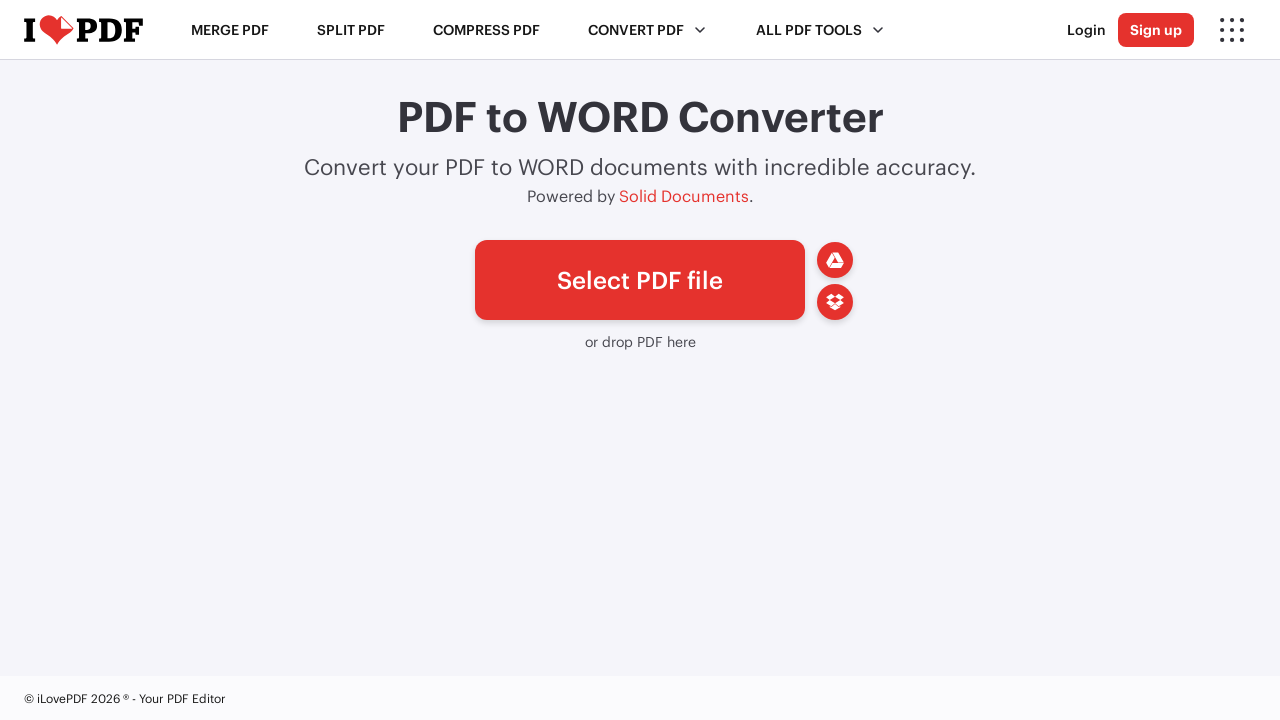

Waited for file upload button to load on PDF to Word conversion page
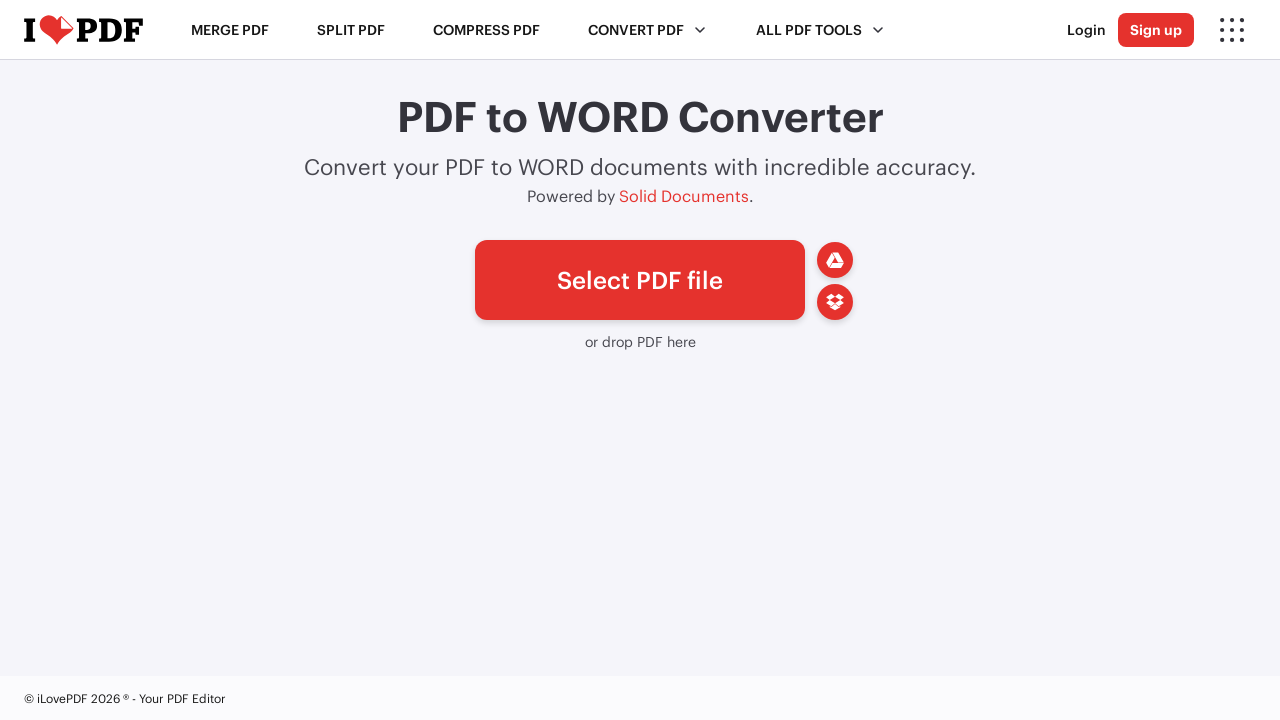

Clicked file upload button to initiate file selection process at (640, 280) on #pickfiles
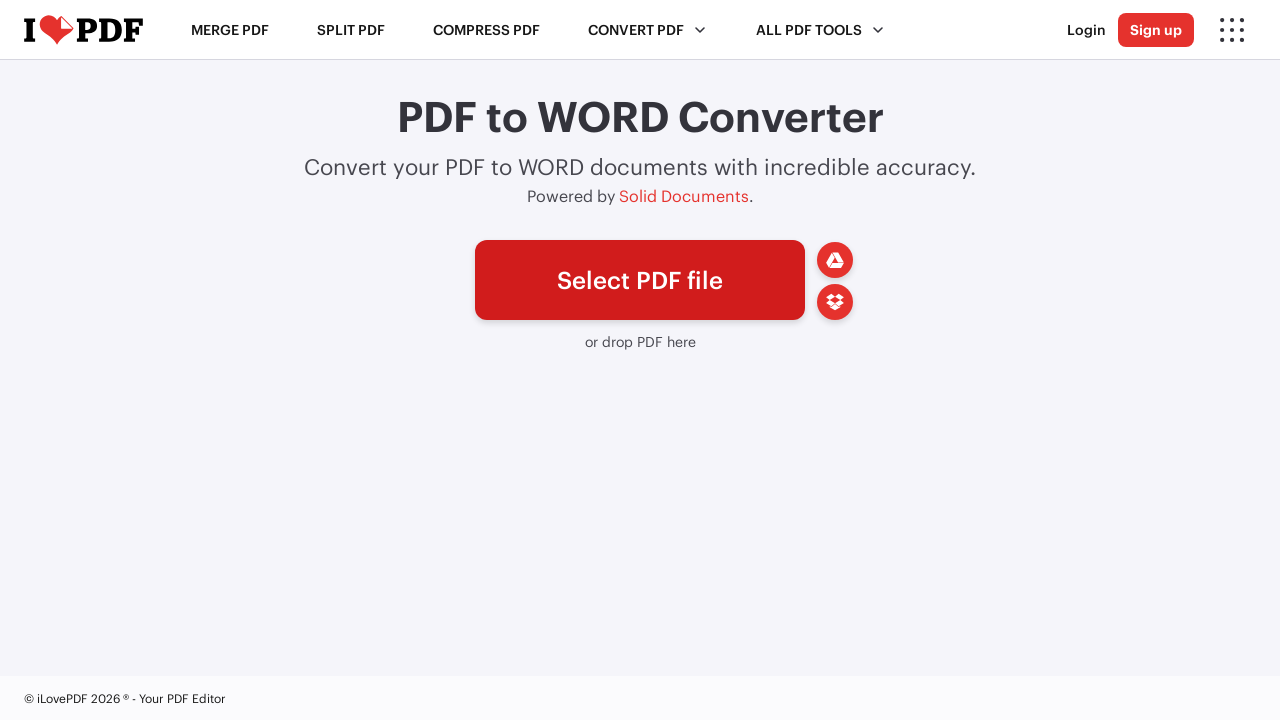

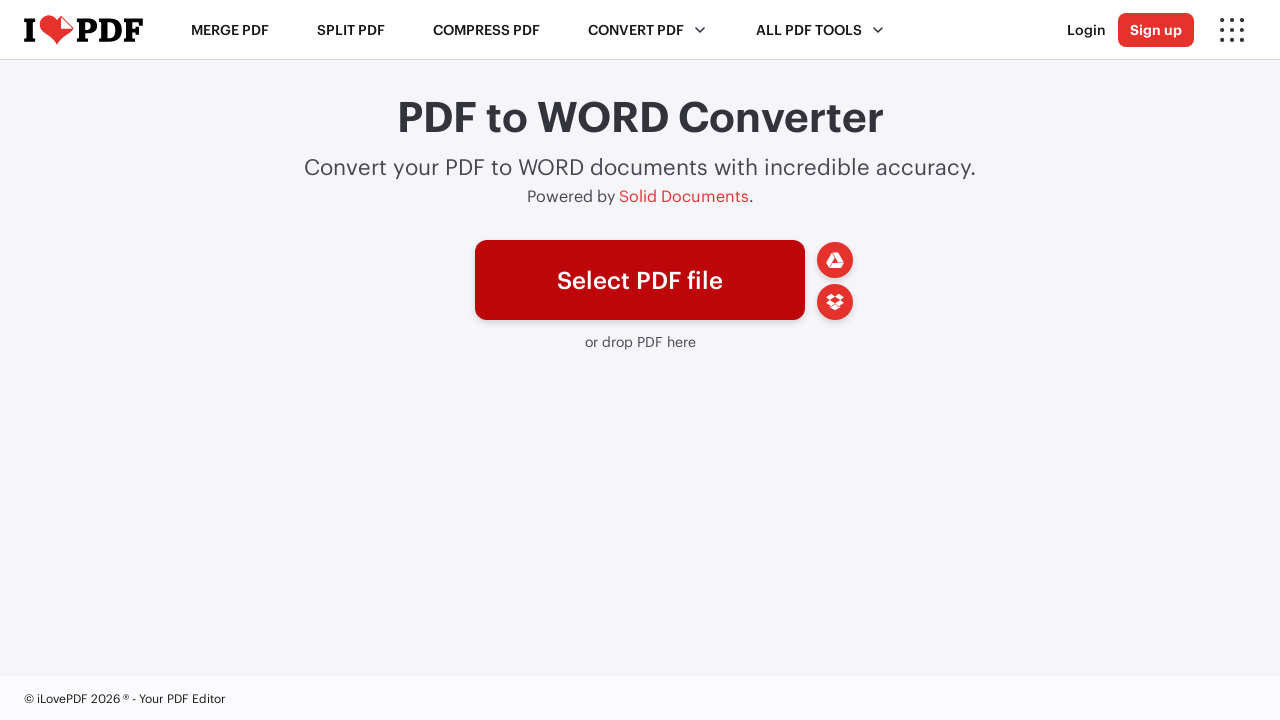